Tests dynamic page loading by clicking a Start button and waiting for dynamically rendered content to appear after a loading bar completes

Starting URL: https://the-internet.herokuapp.com/dynamic_loading/2

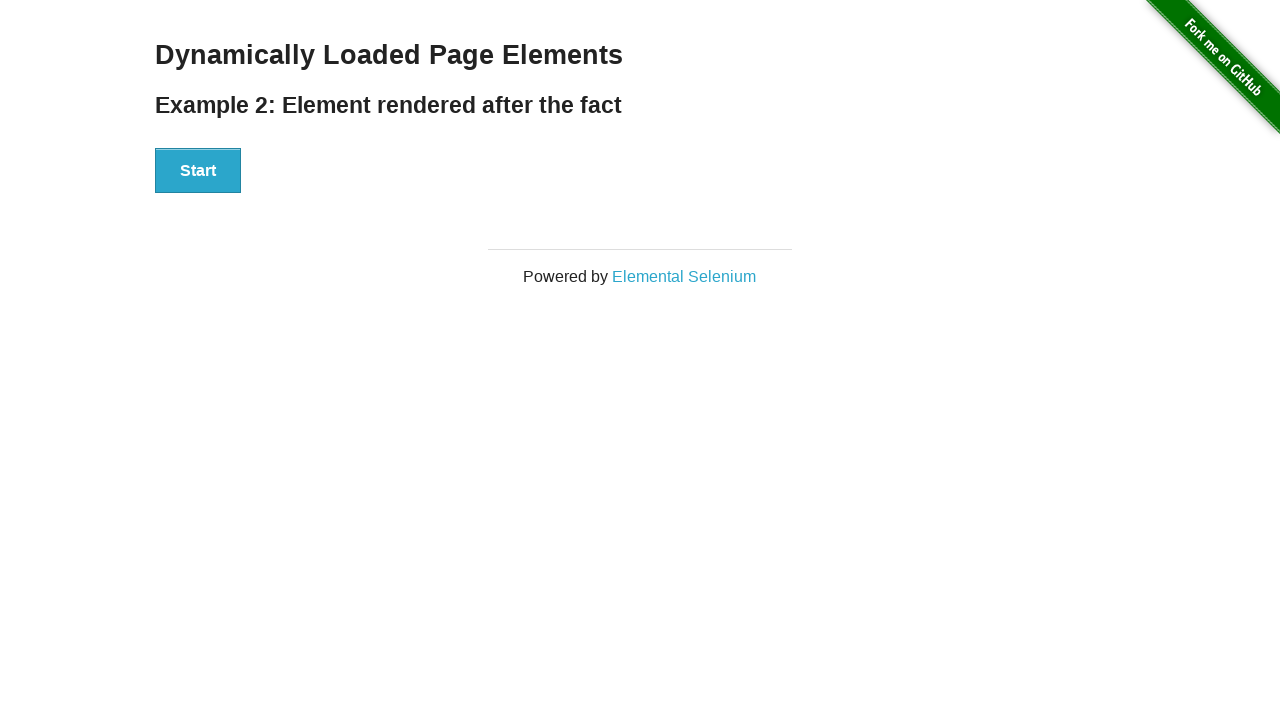

Clicked Start button to initiate dynamic loading at (198, 171) on #start button
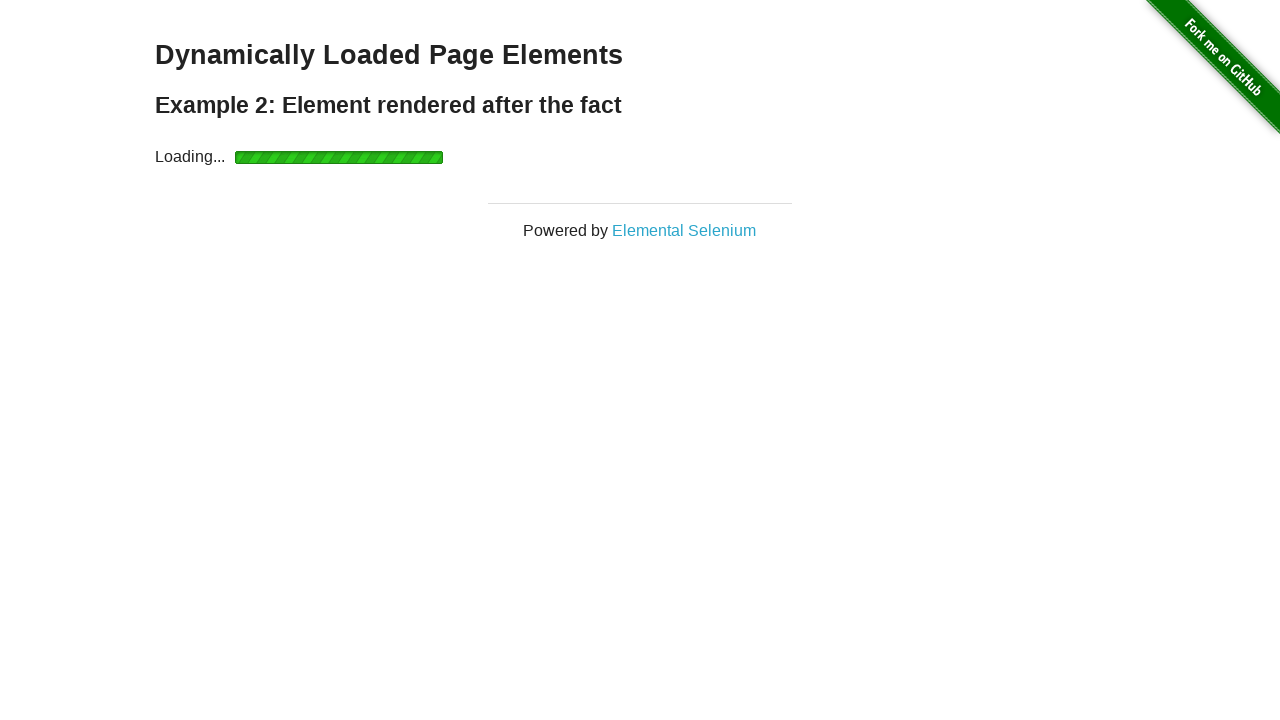

Waited for dynamically rendered finish element to appear after loading bar completed
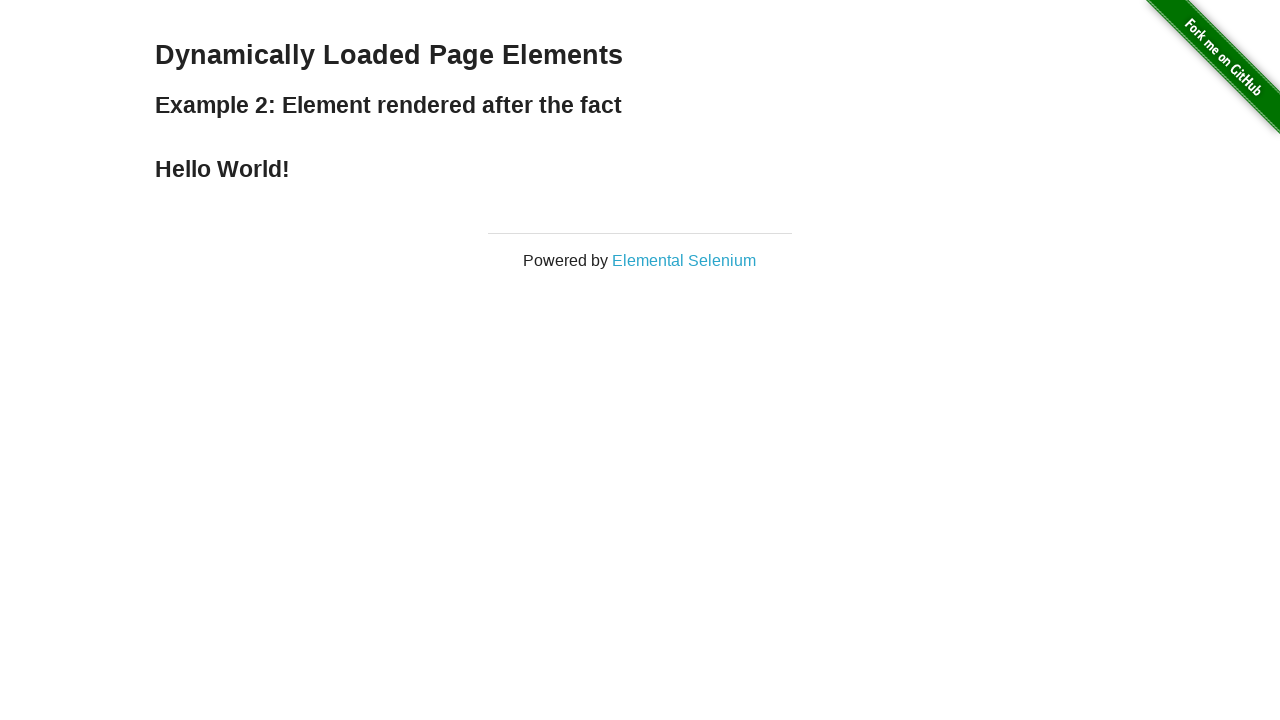

Verified that finish element is visible
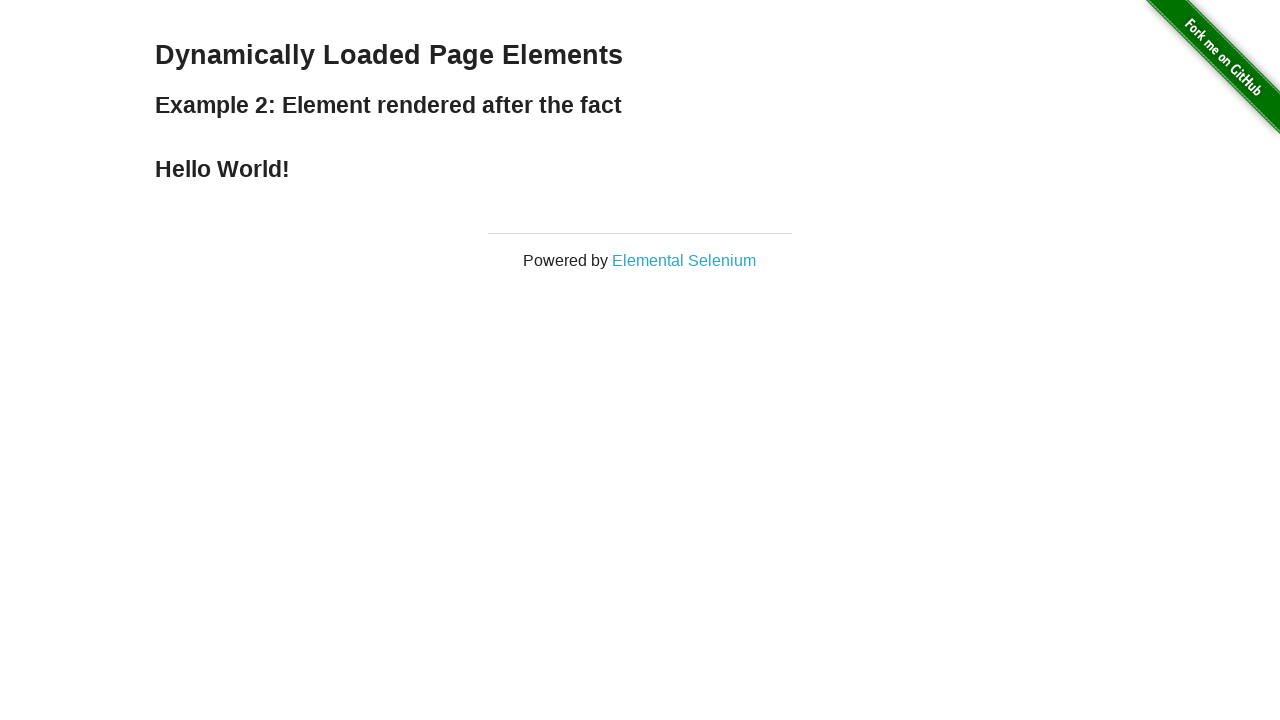

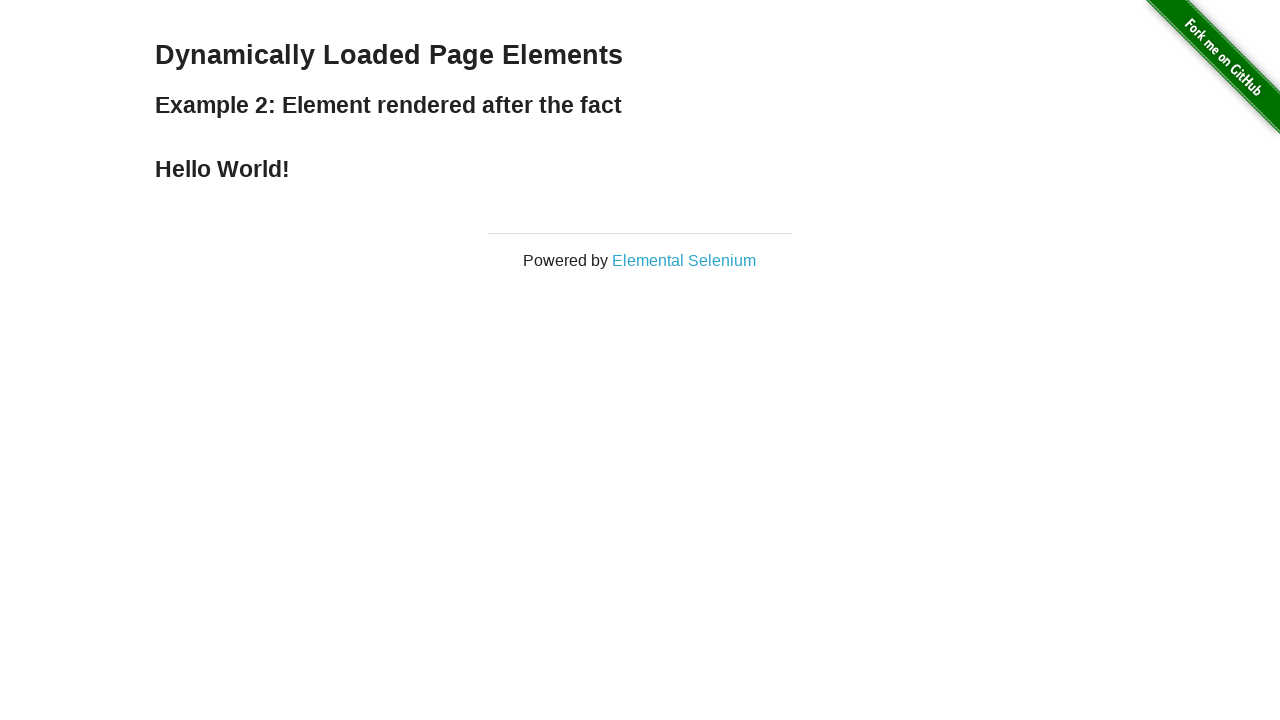